Tests invalid login functionality by entering username and password and verifying error message appears

Starting URL: https://www.saucedemo.com/

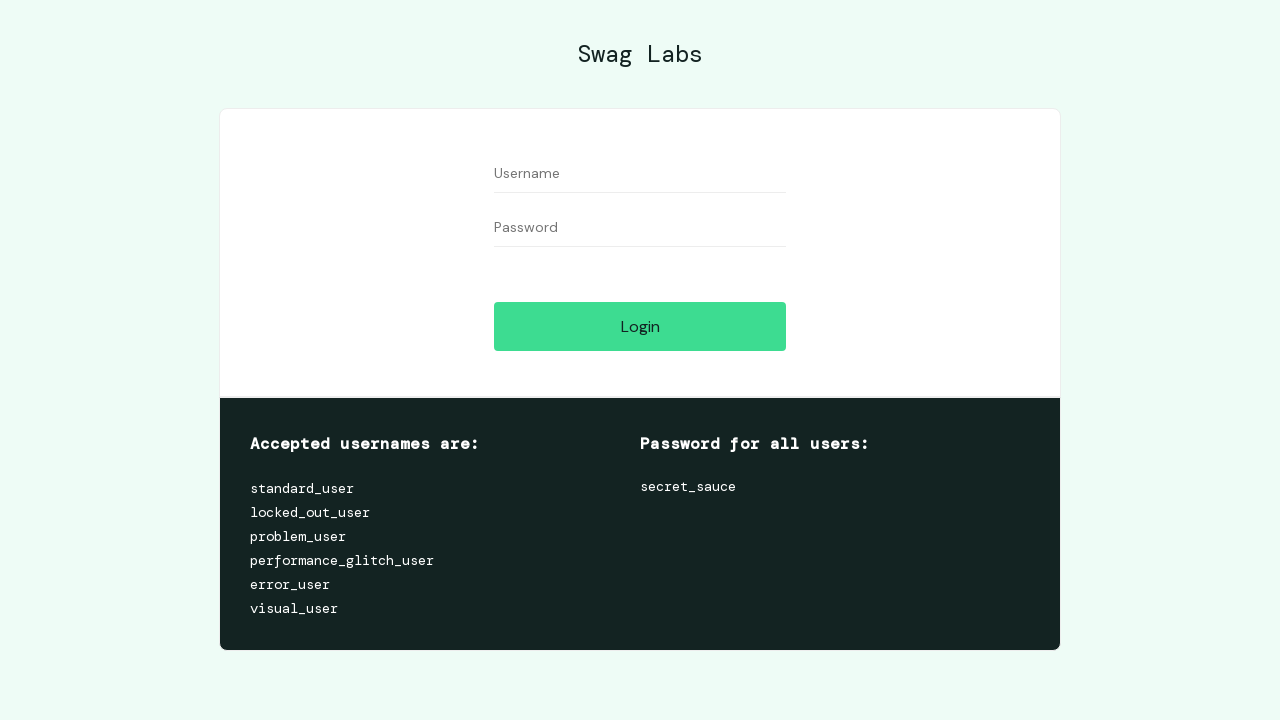

Username field became visible
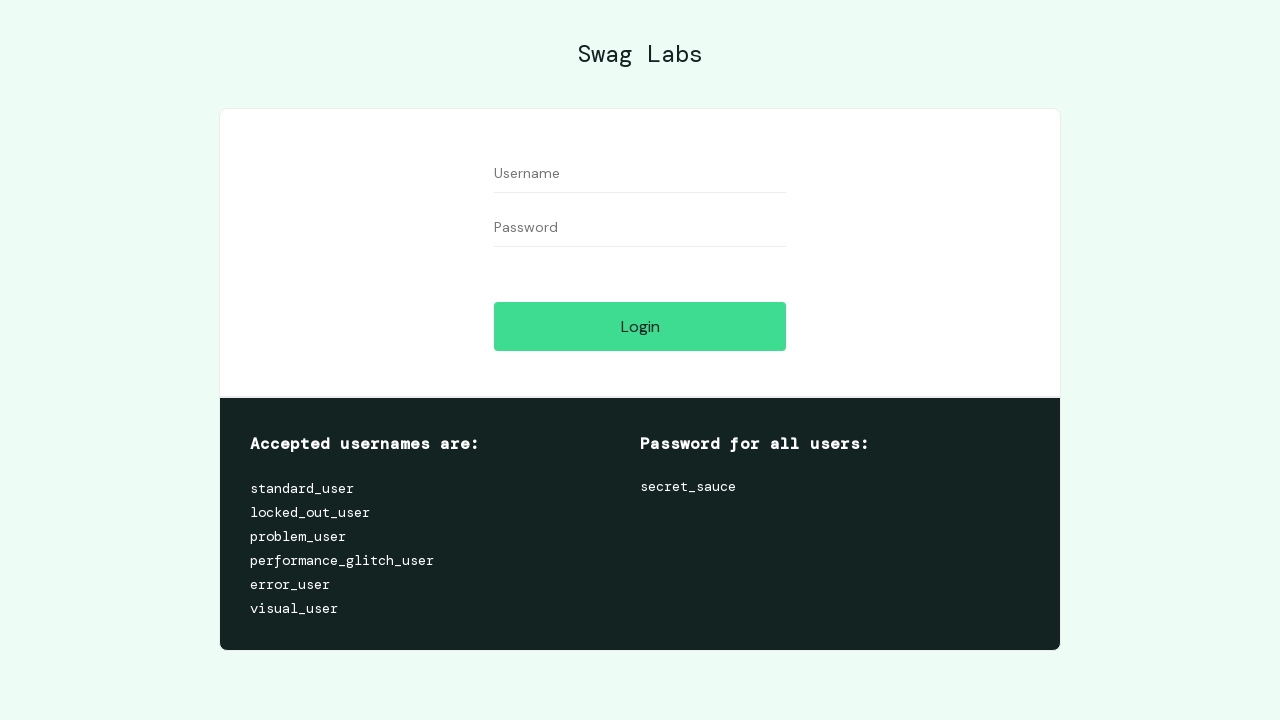

Filled username field with 'testuser123' on #user-name
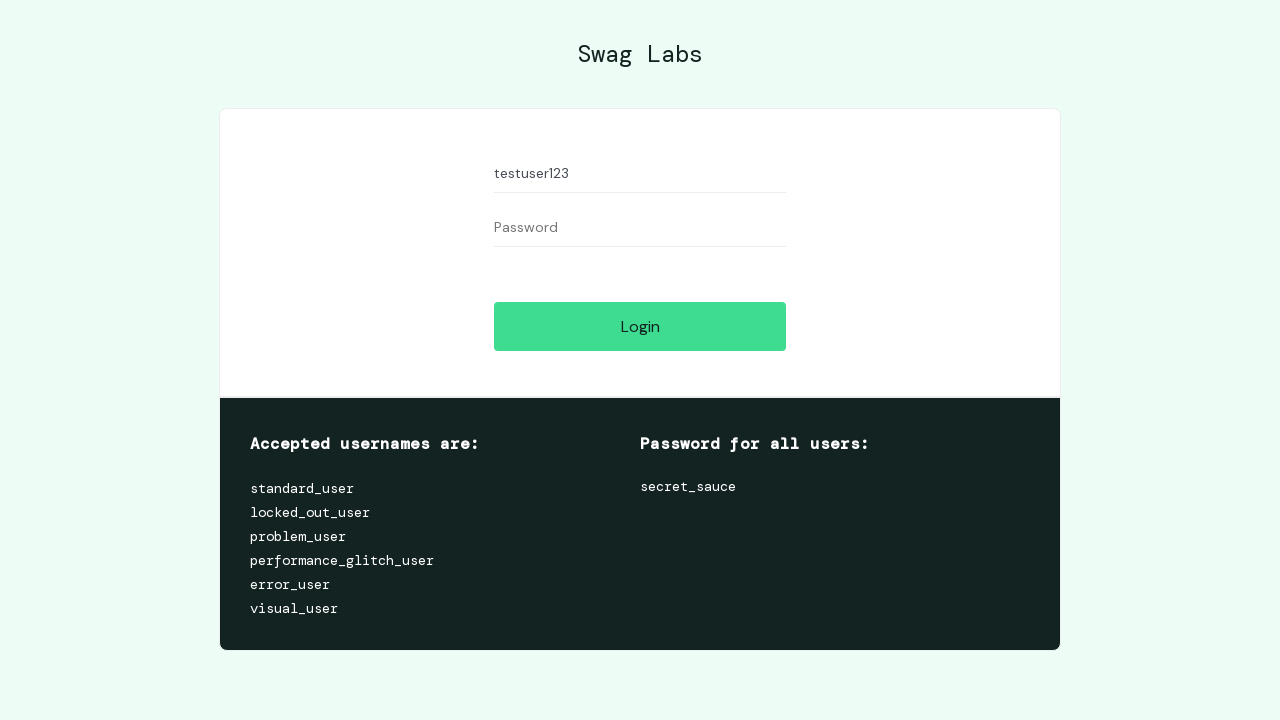

Password field became visible
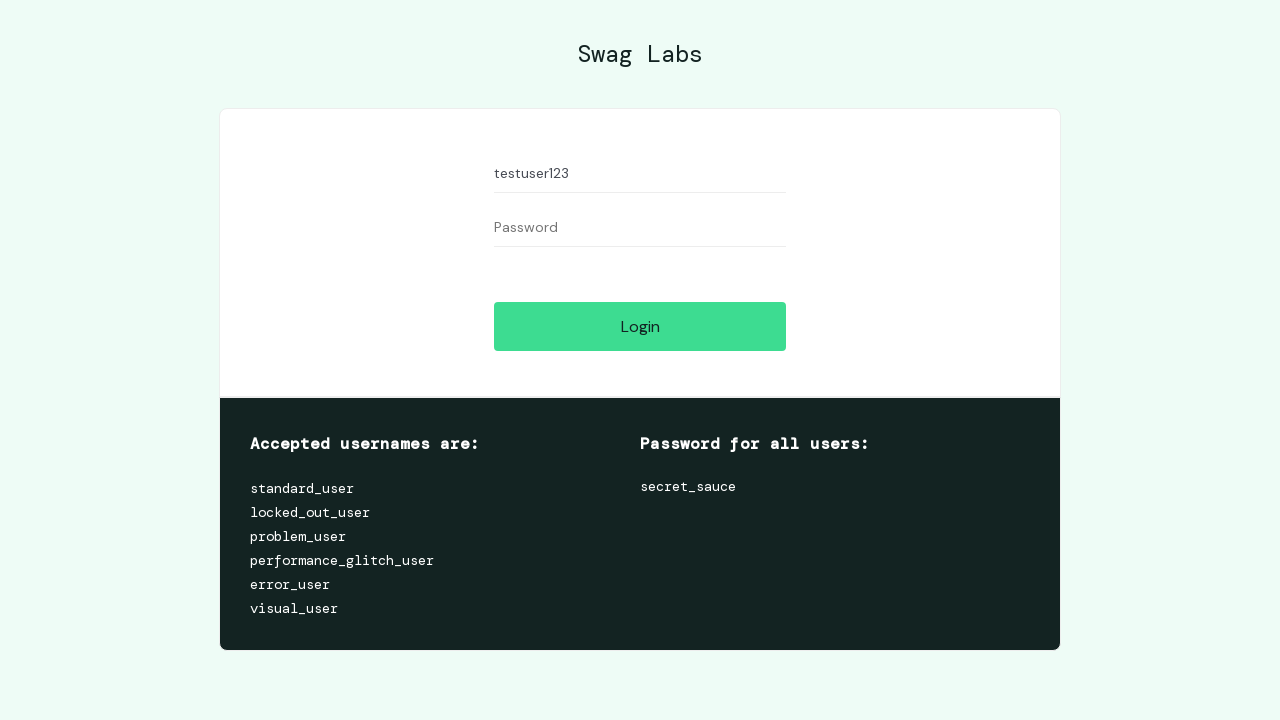

Filled password field with 'wrongpass456' on #password
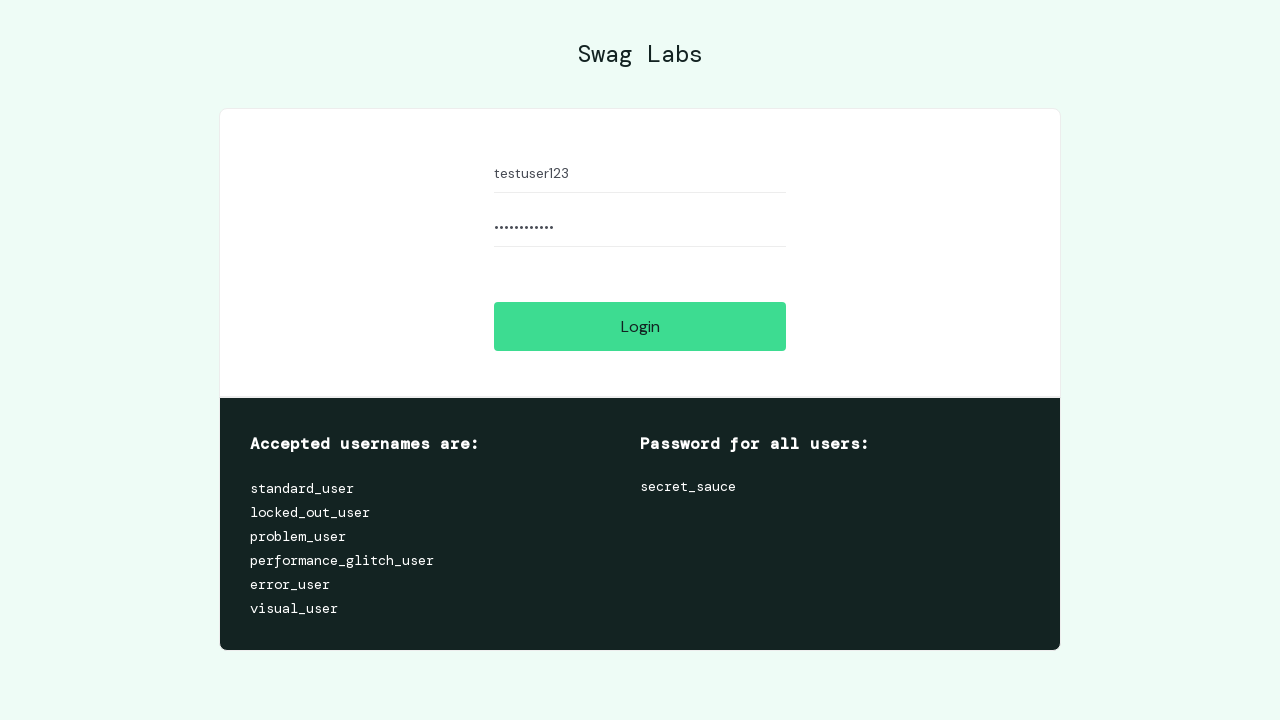

Clicked login button at (640, 326) on #login-button
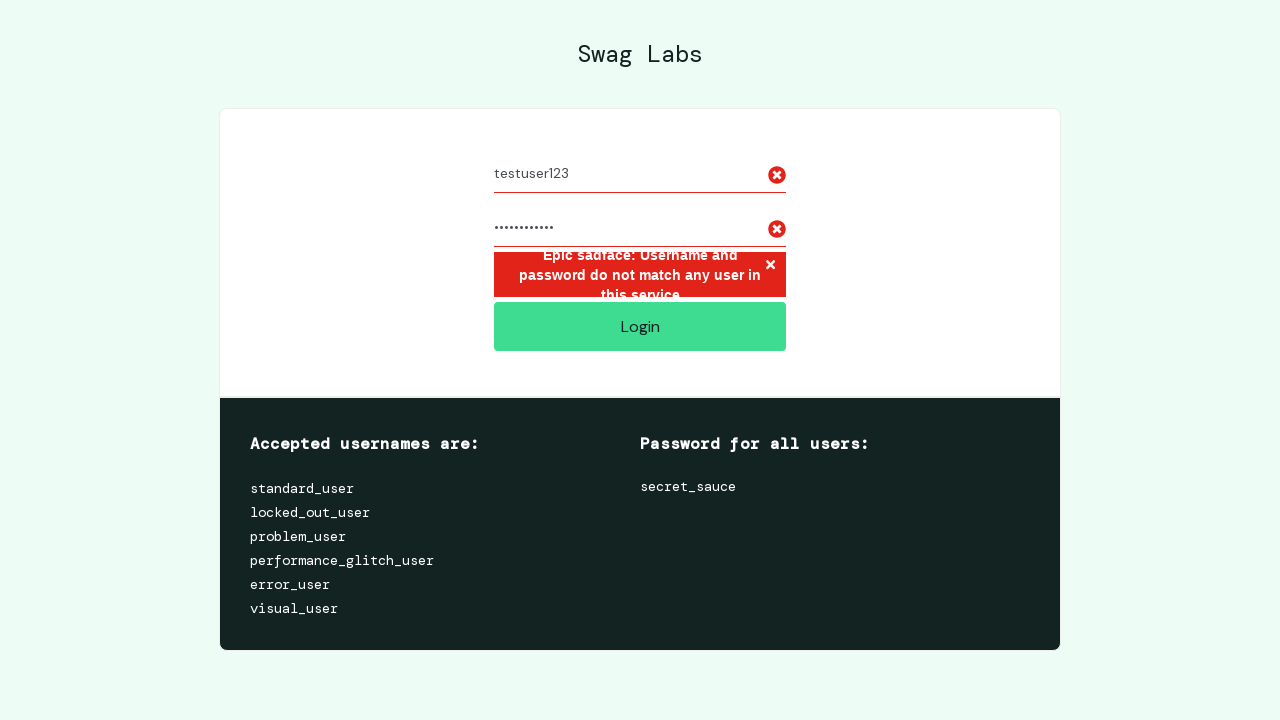

Error message appeared after invalid login attempt
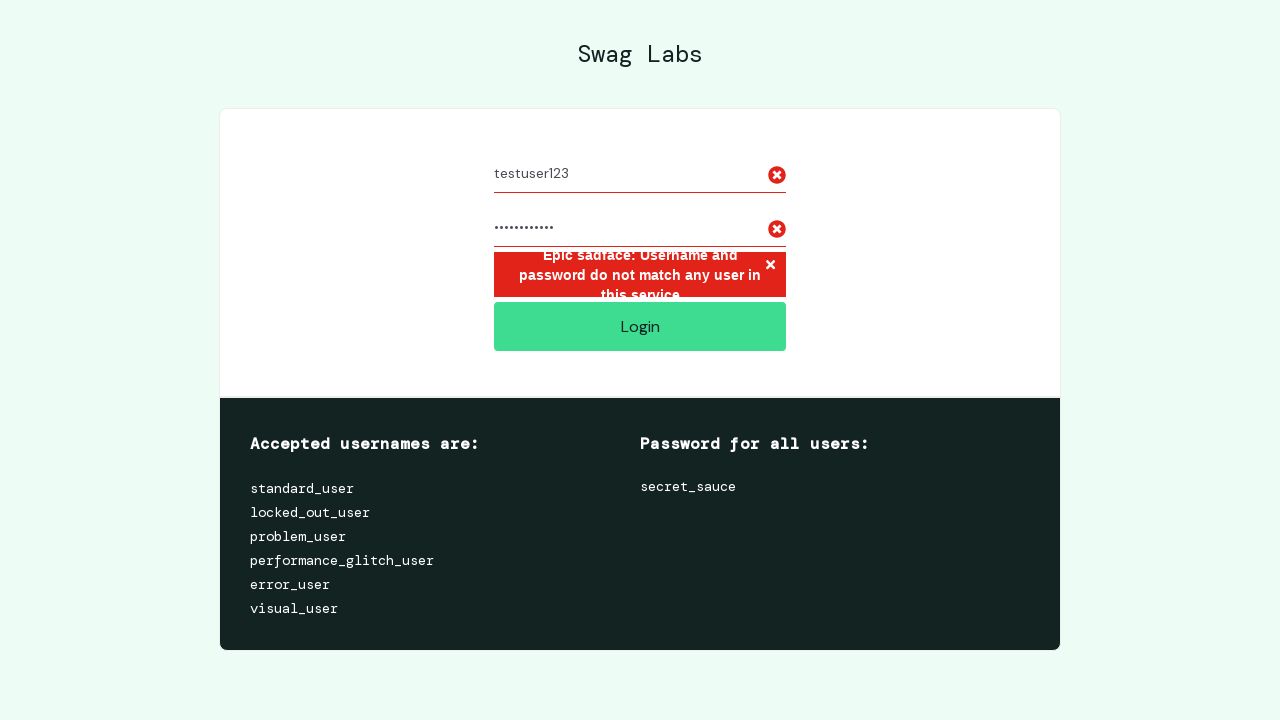

Verified error message text matches expected message
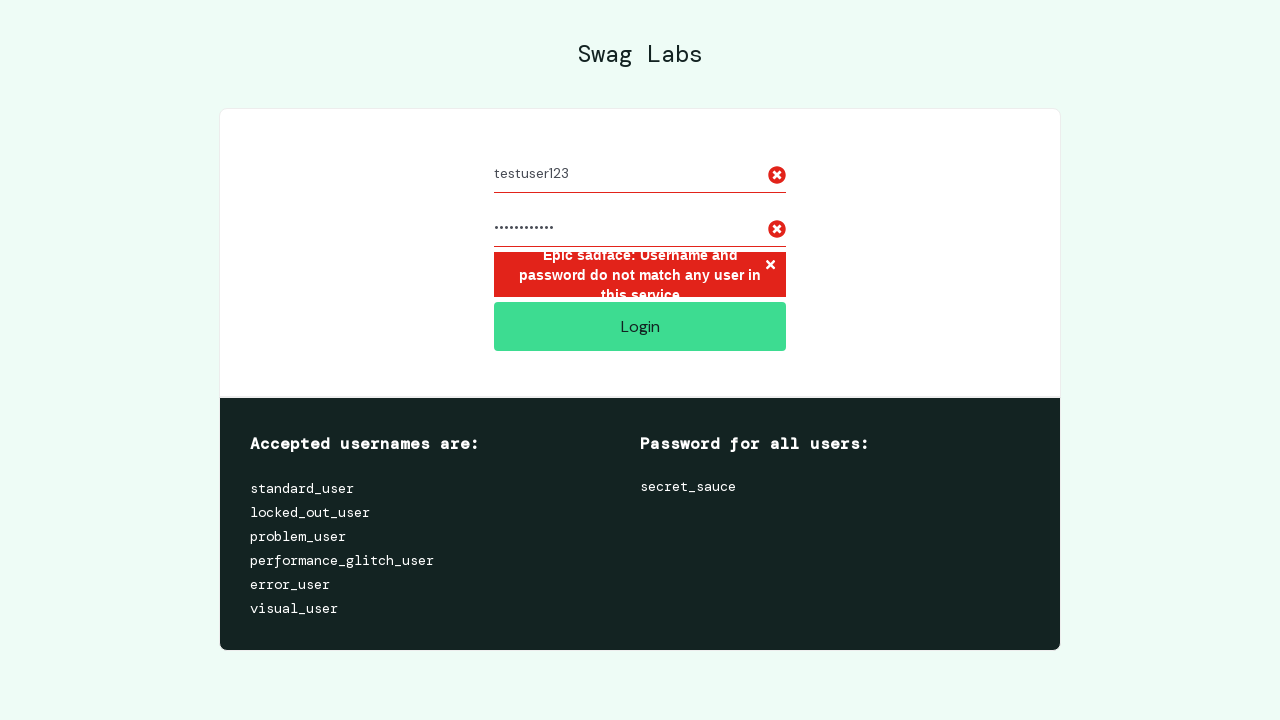

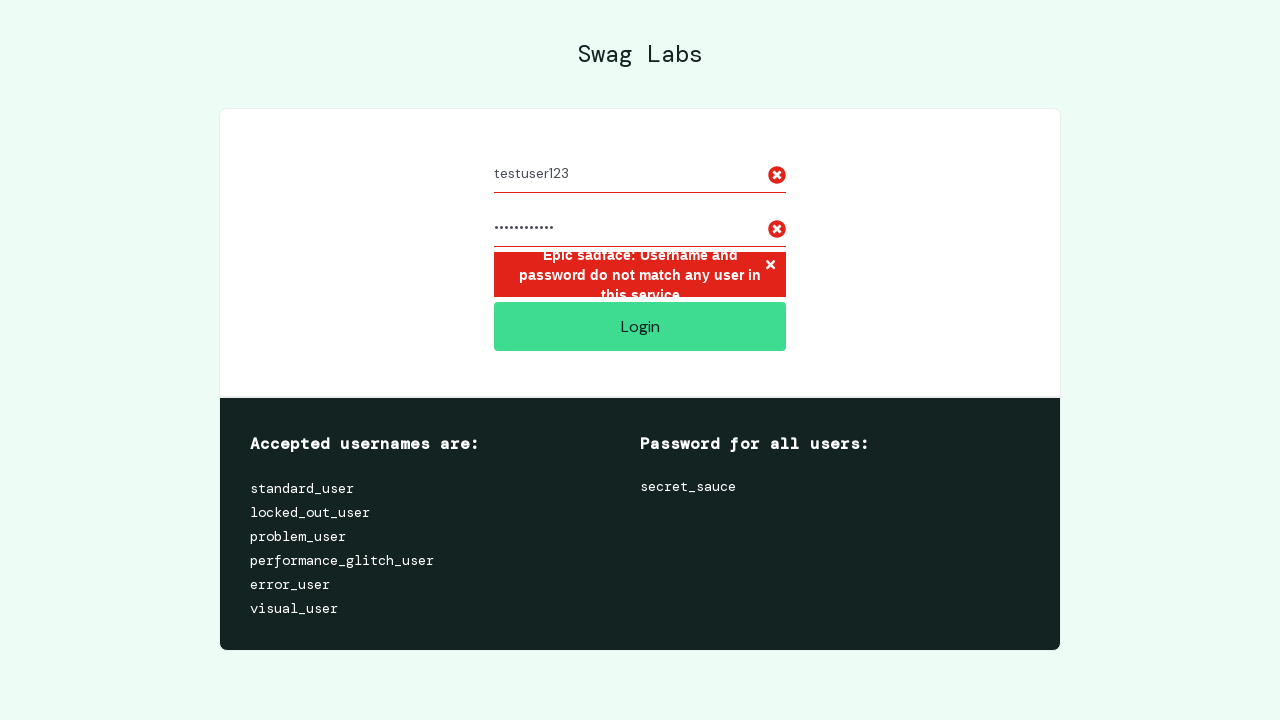